Tests the calendar filter functionality on Maui County's Legistar website by clicking the years dropdown and selecting "All Years" option to display all historical meeting data.

Starting URL: https://mauicounty.legistar.com/Calendar.aspx

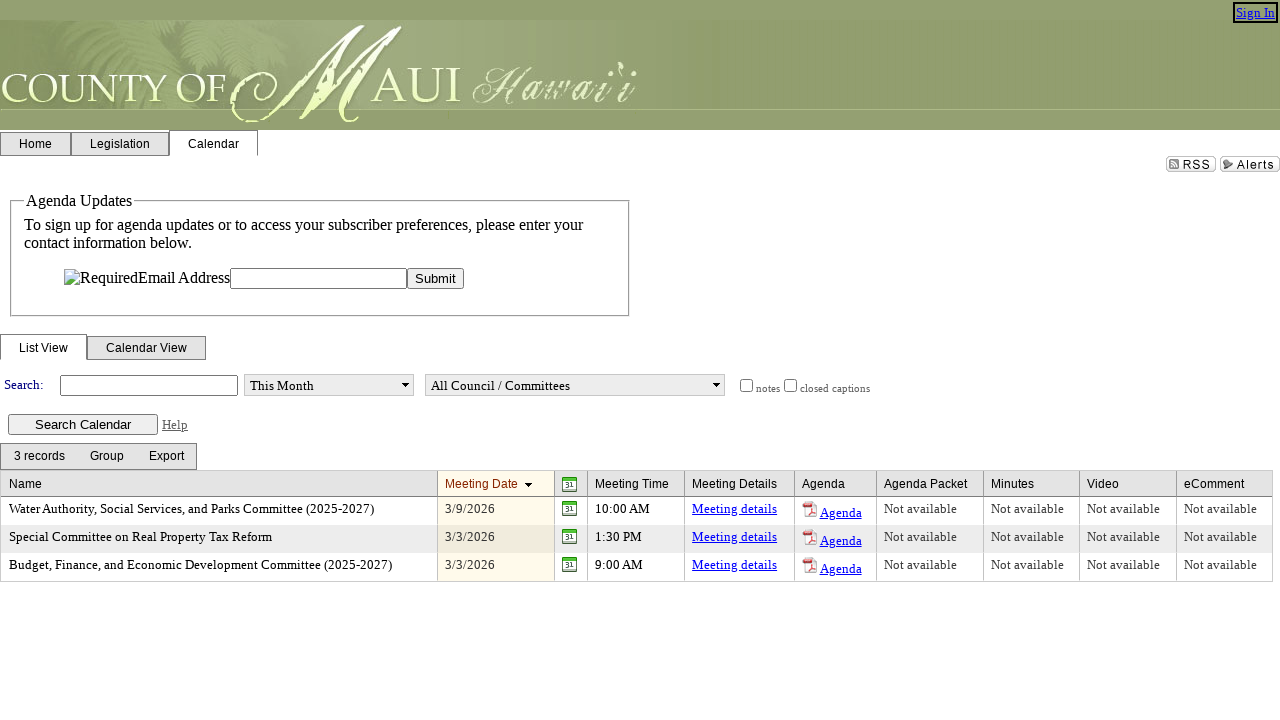

Waited for years dropdown arrow to be visible on Maui County Legistar calendar page
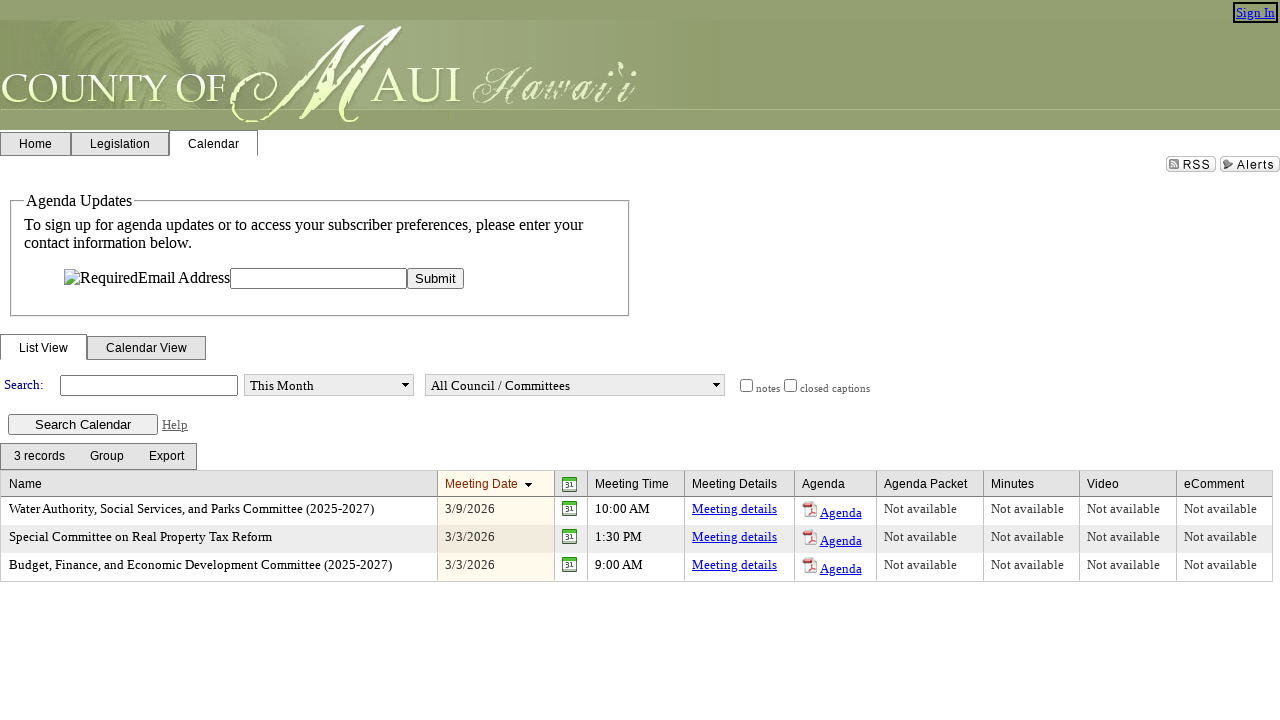

Clicked the years dropdown arrow to open the dropdown menu at (405, 385) on xpath=//*[@id="ctl00_ContentPlaceHolder1_lstYears_Arrow"]
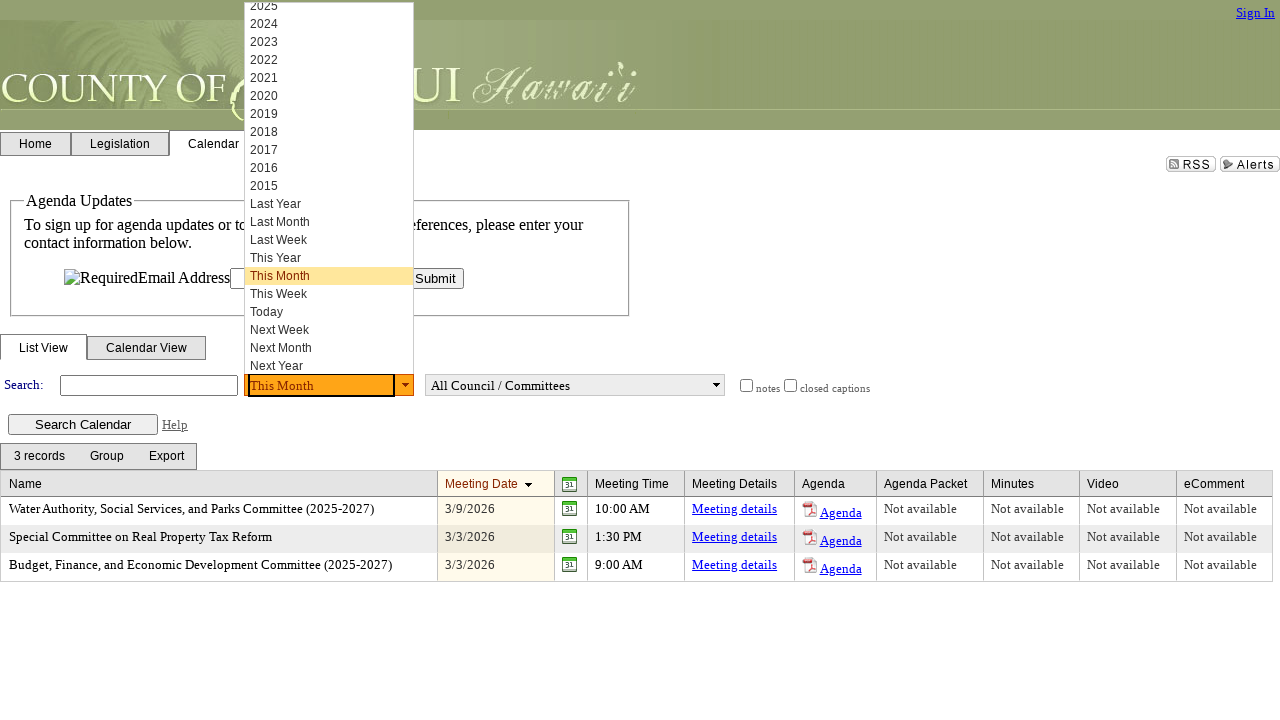

Waited for dropdown options to appear
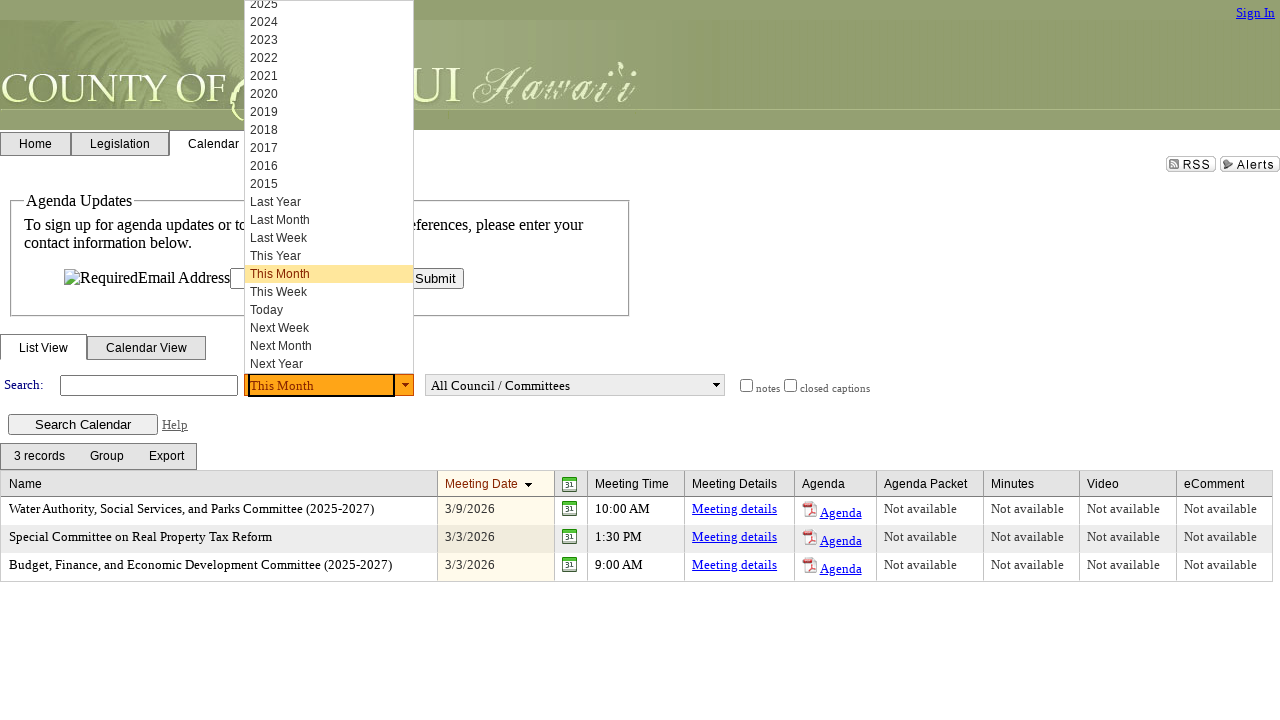

Selected 'All Years' option from the dropdown menu at (329, 10) on xpath=//*[@id="ctl00_ContentPlaceHolder1_lstYears_DropDown"]/div/ul/li[1]
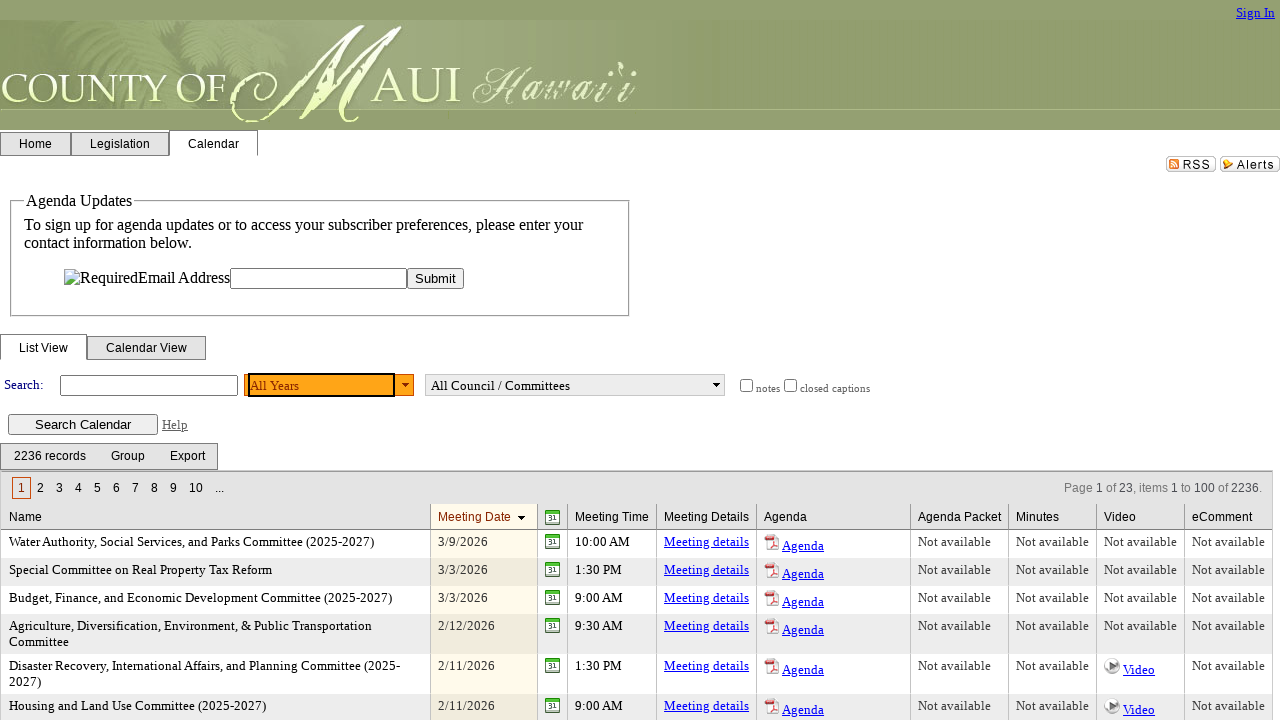

Calendar table reloaded with all historical meeting data displayed
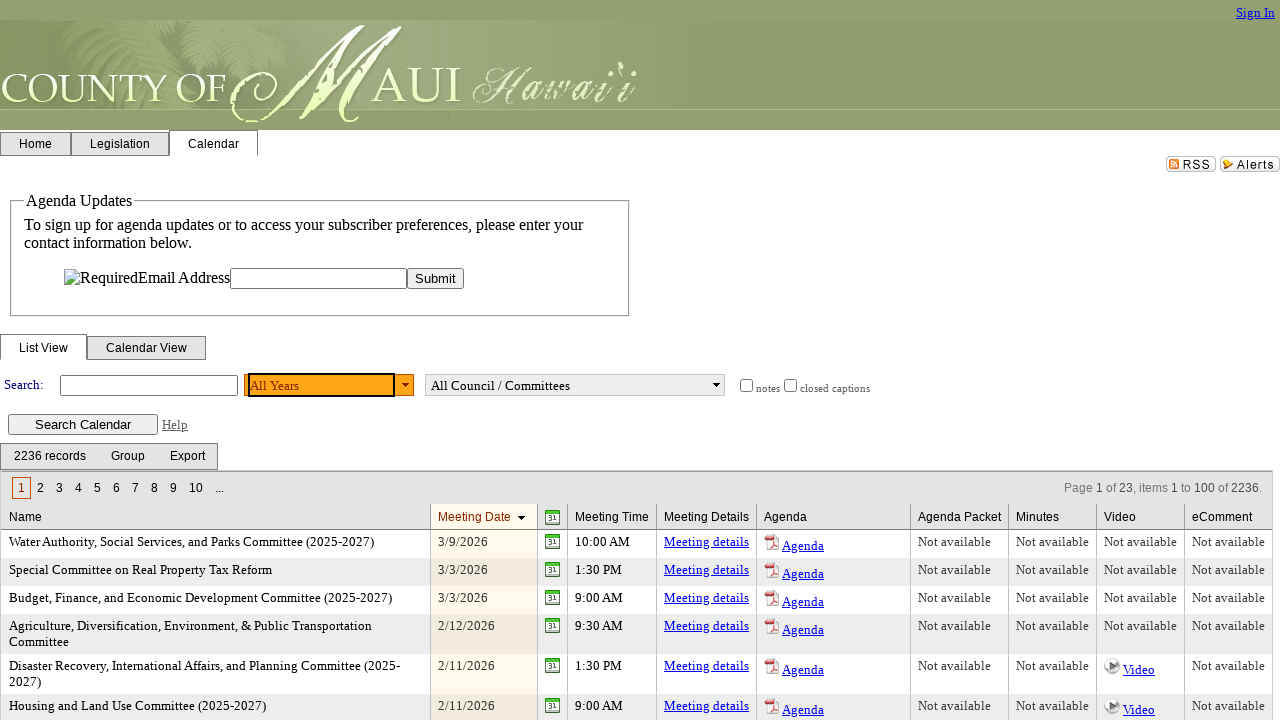

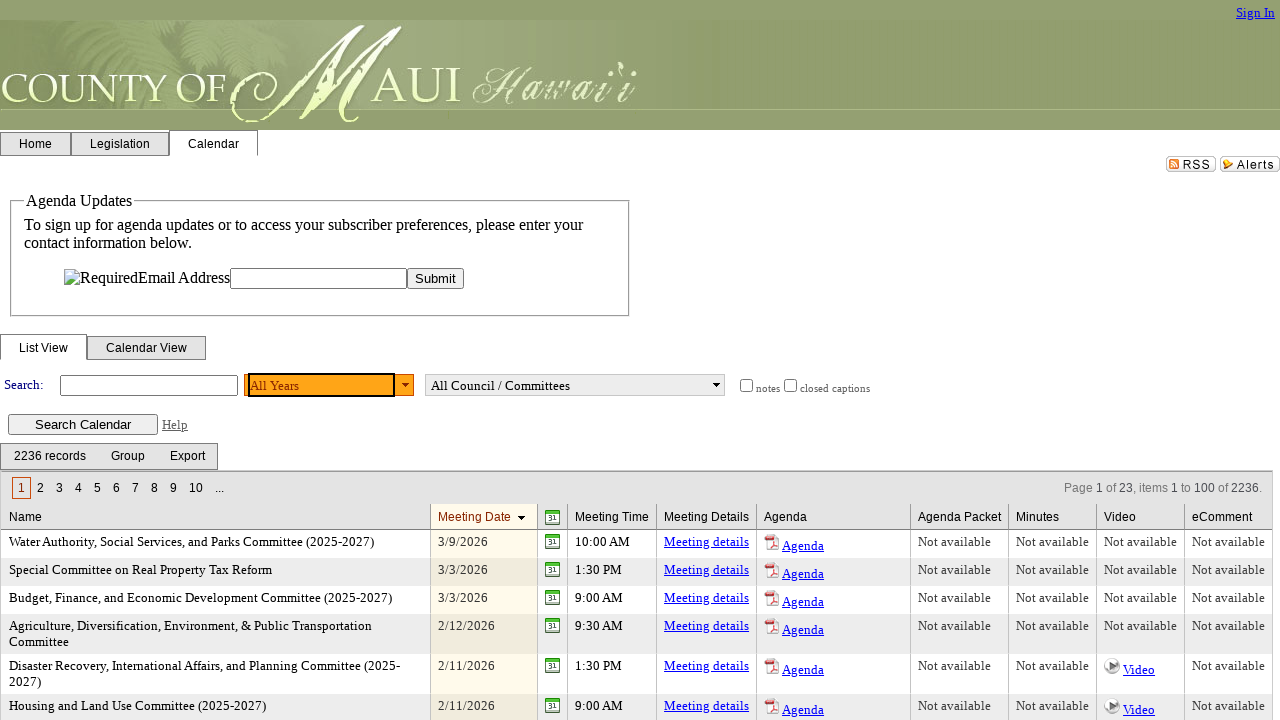